Tests registration form submission by filling required fields (first name, last name, email) and verifying successful registration message

Starting URL: http://suninjuly.github.io/registration1.html

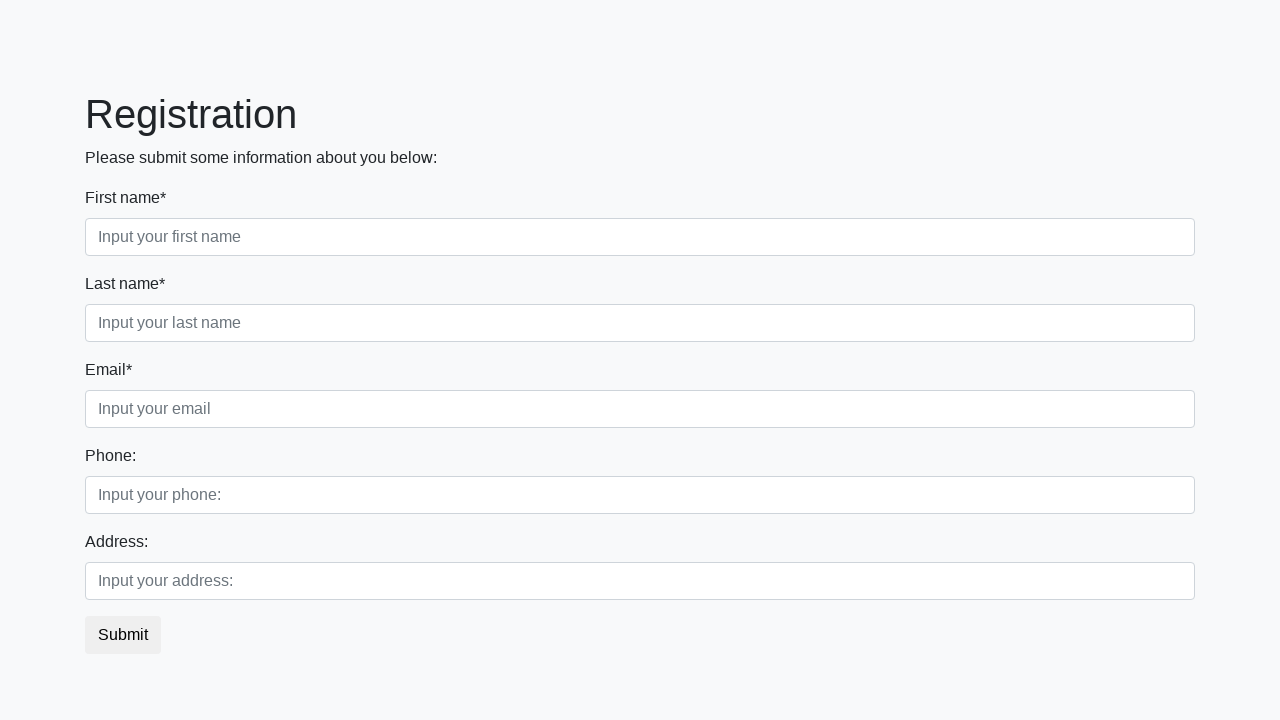

Filled first name field with 'Alla' on //div[@class='first_block']/div[@class='form-group first_class']/input
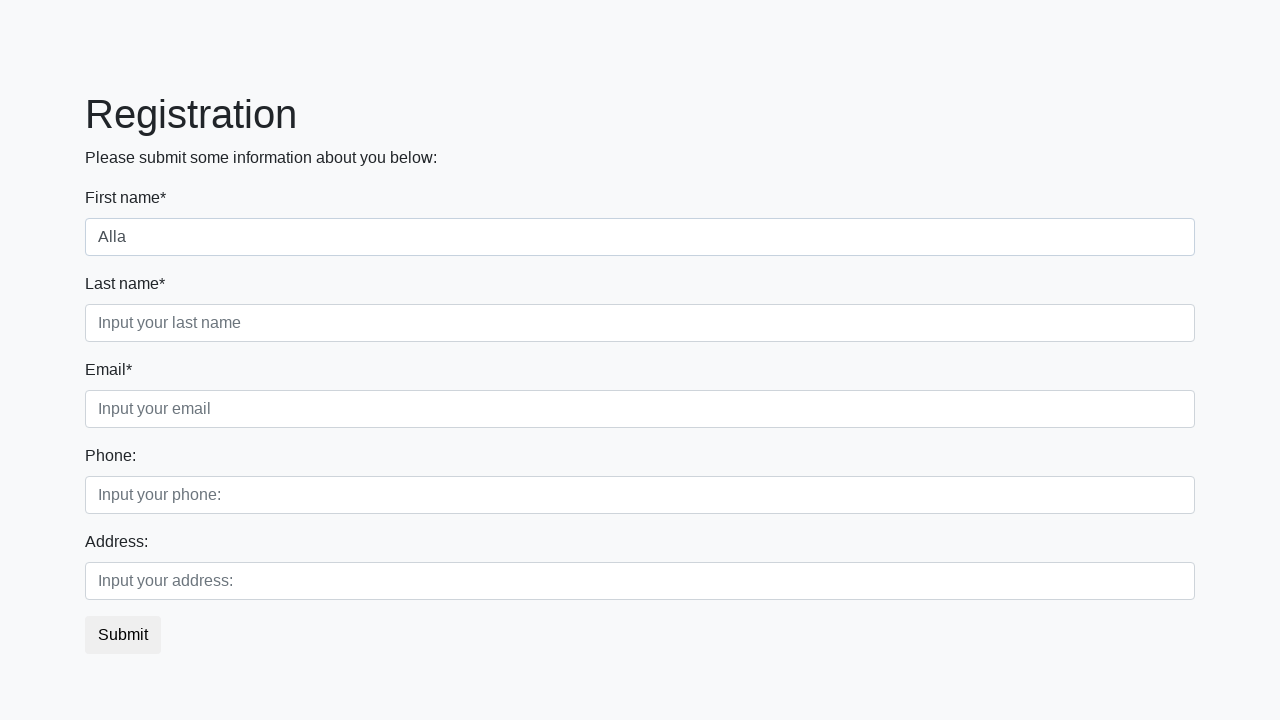

Filled last name field with 'Gavrilova' on //div[@class='first_block']/div[@class='form-group second_class']/input
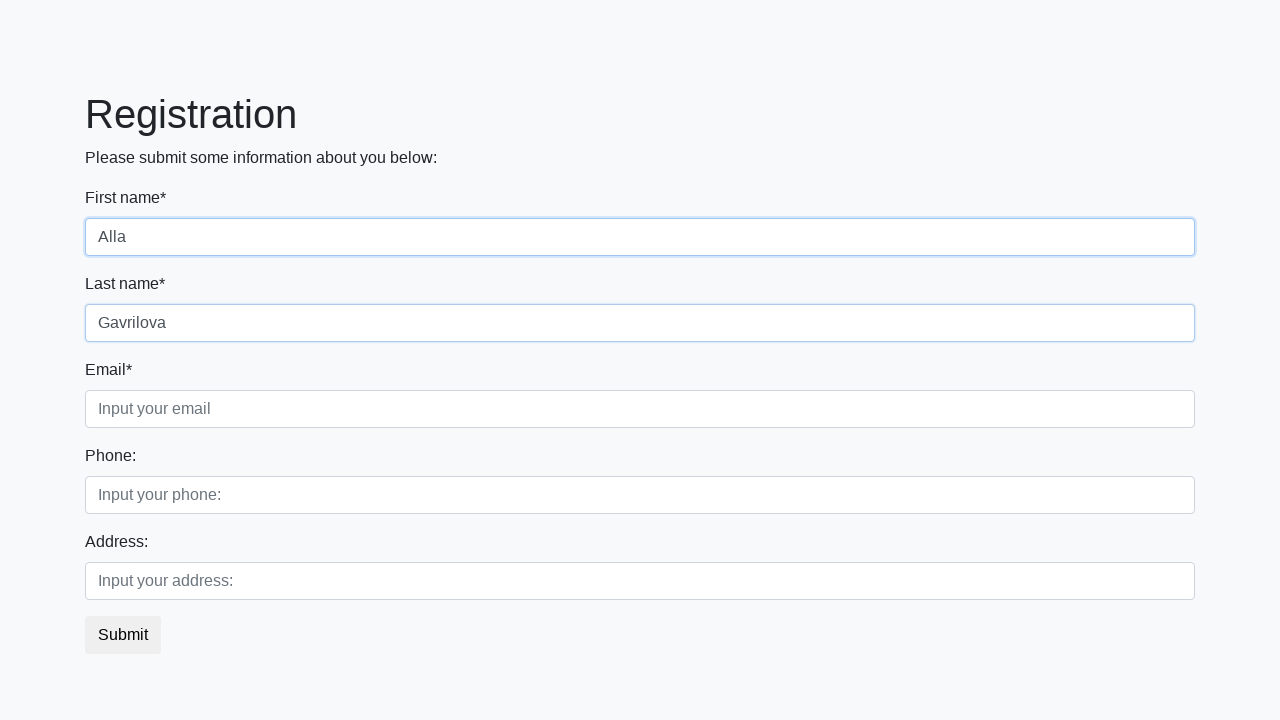

Filled email field with 'test@test.ru' on //div[@class='first_block']/div[@class='form-group third_class']/input
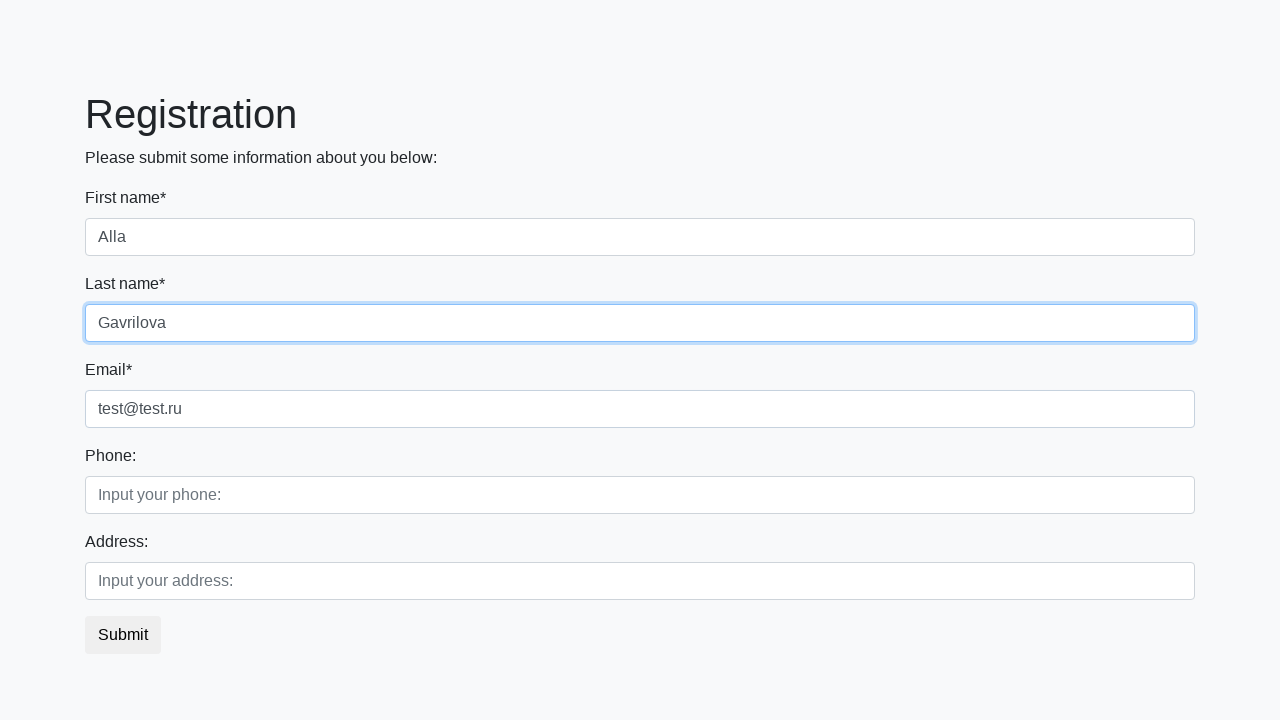

Clicked submit button to register at (123, 635) on button.btn
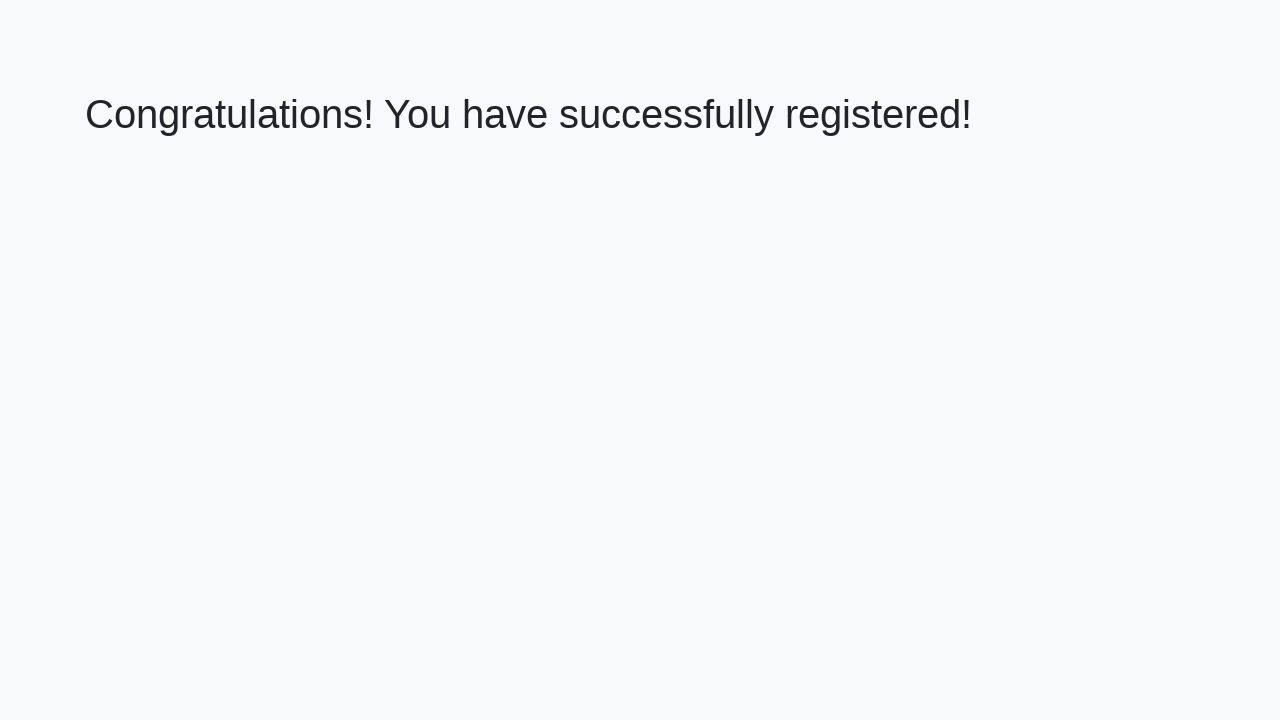

Success message element loaded
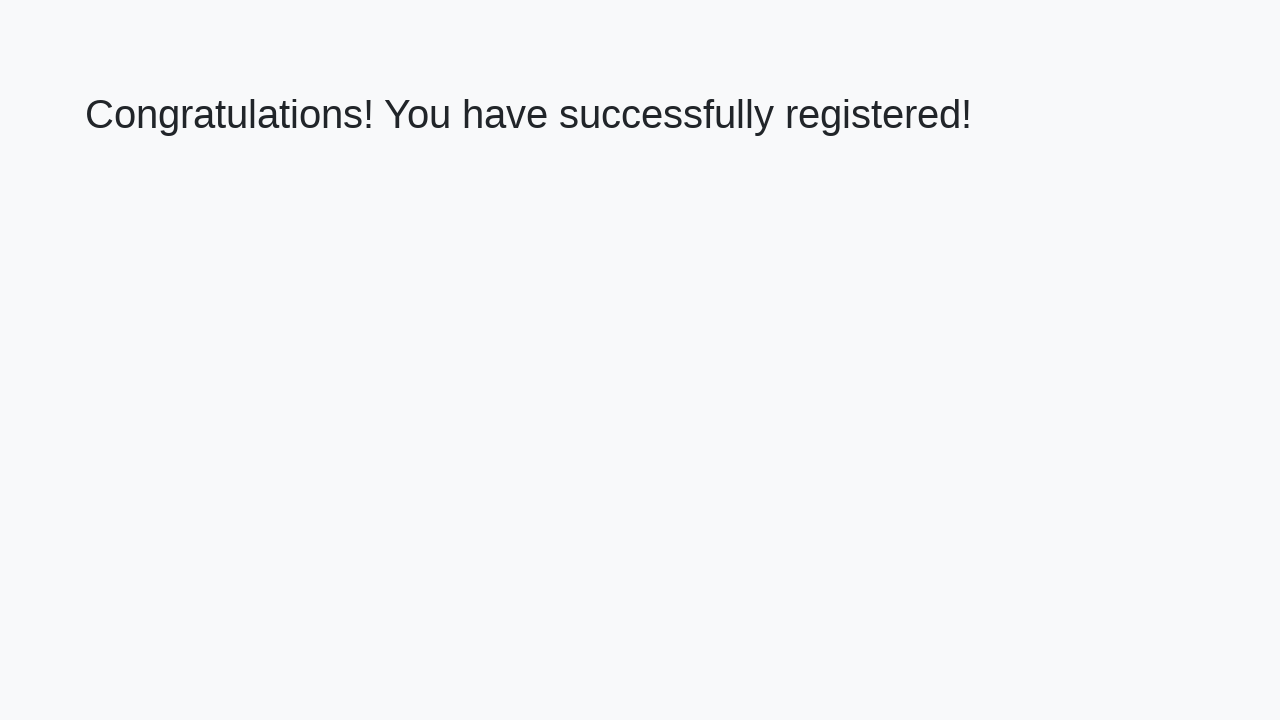

Retrieved success message text
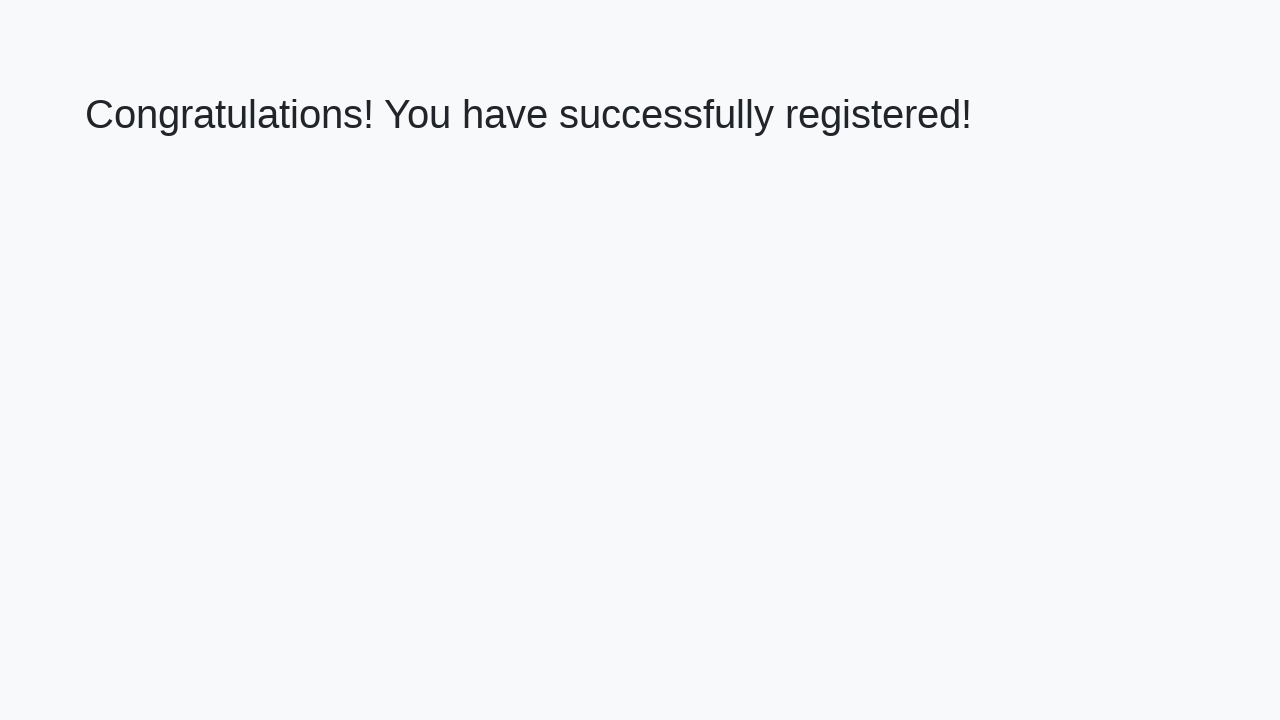

Verified success message 'Congratulations! You have successfully registered!'
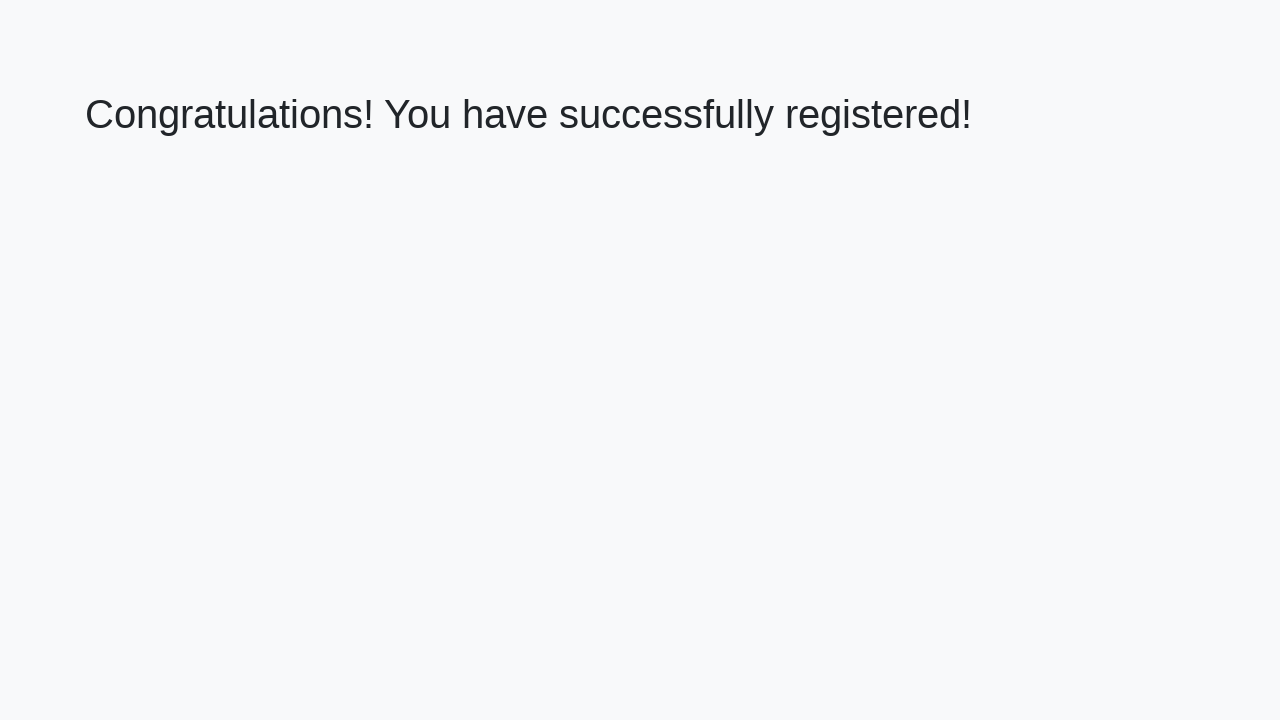

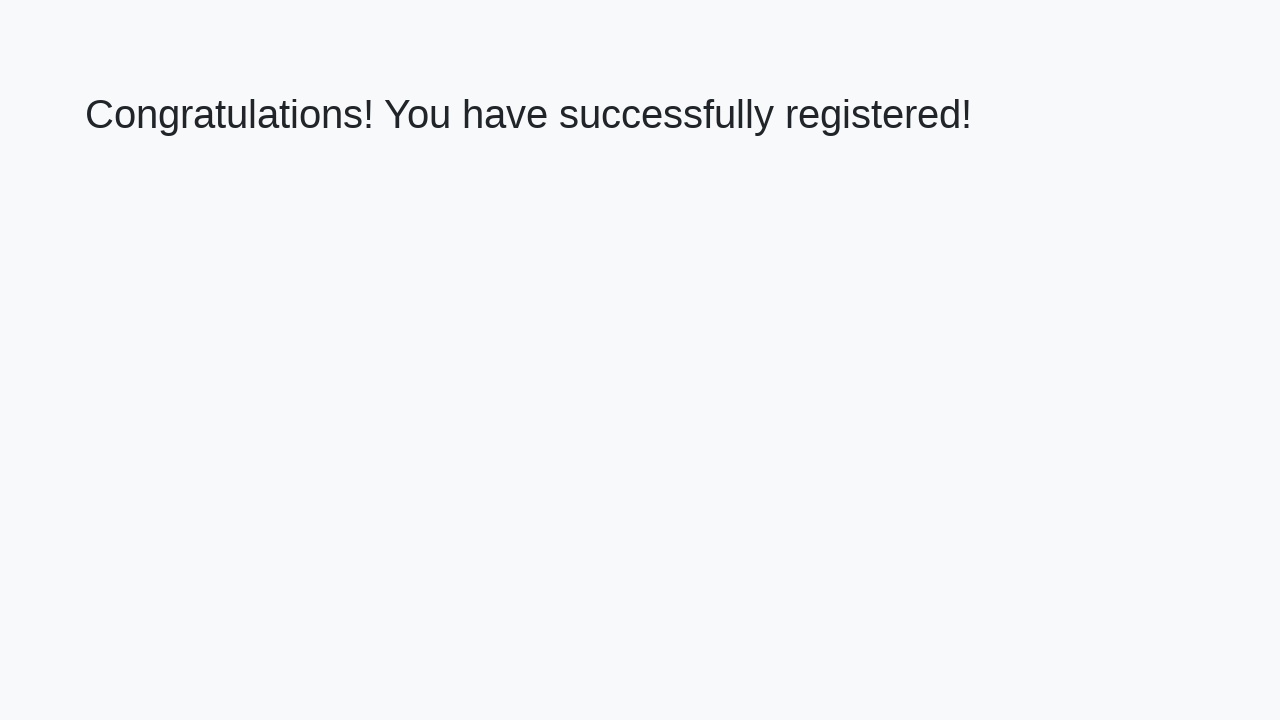